Tests the DemoQA text box form by filling in user details (name, email, current address, permanent address) and submitting the form, then verifies the submitted data is displayed correctly.

Starting URL: https://demoqa.com/text-box

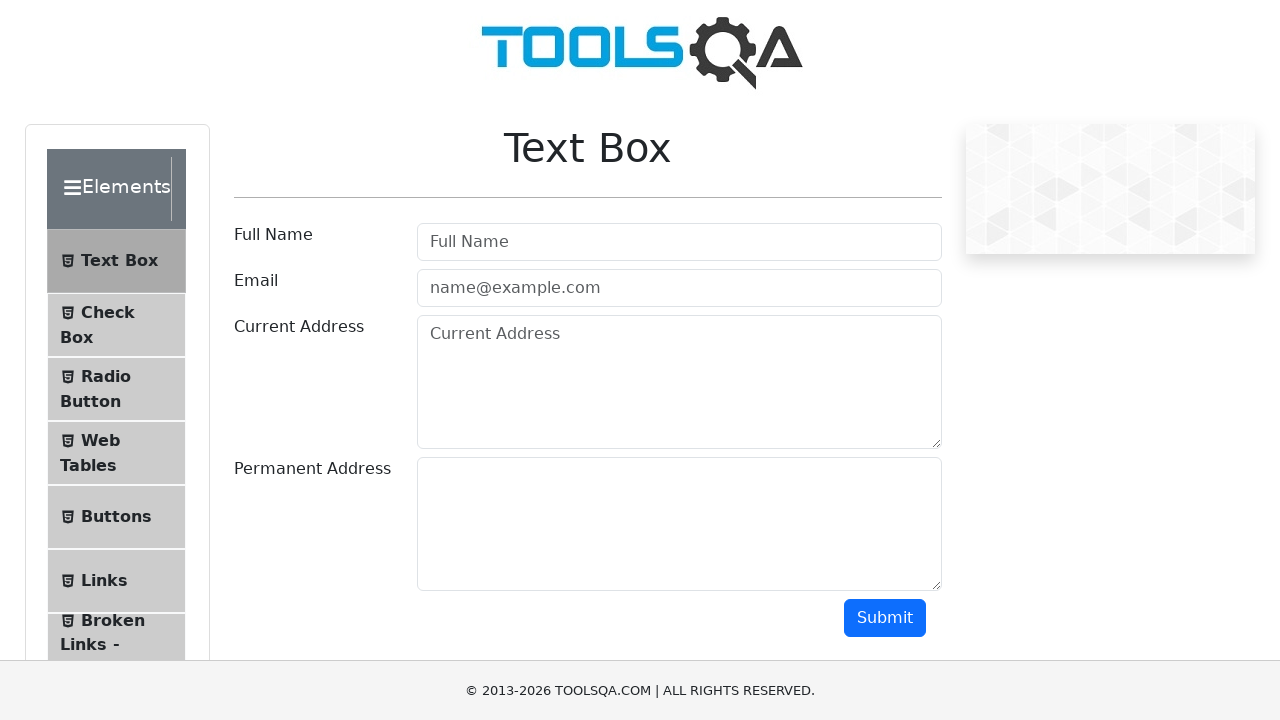

Filled full name field with 'John Anderson' on #userName
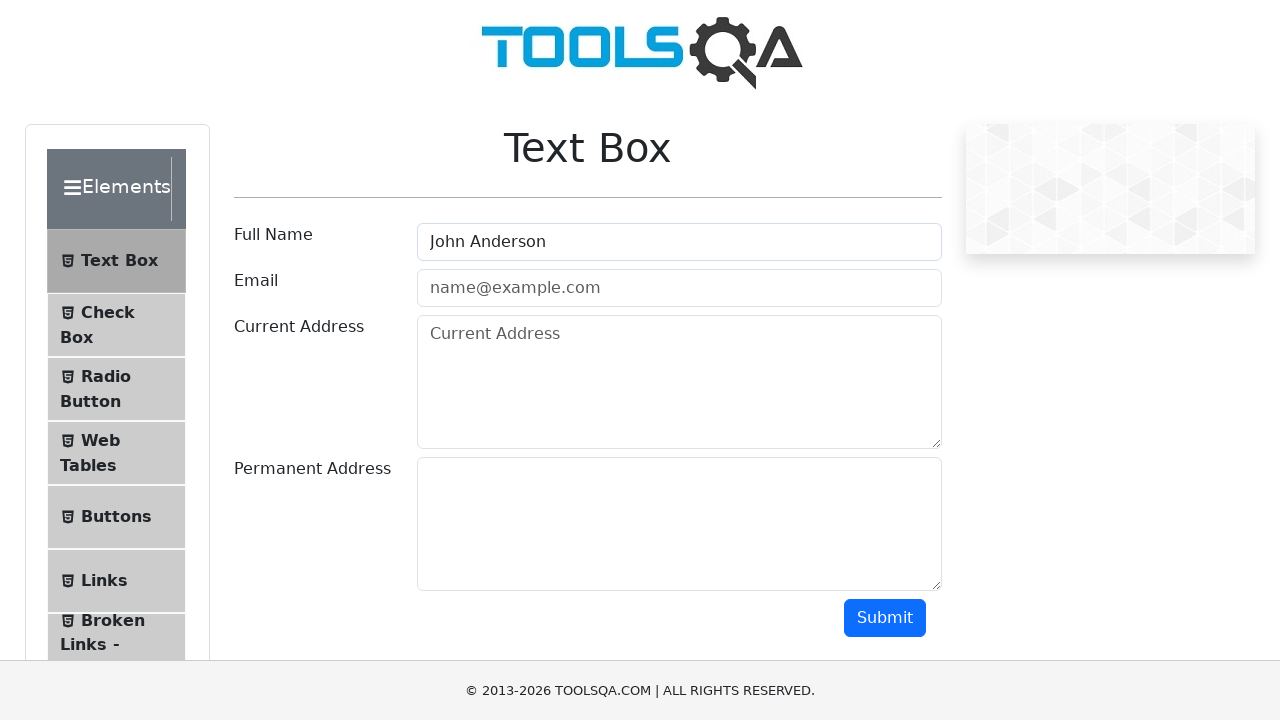

Filled email field with 'john.anderson@testmail.com' on #userEmail
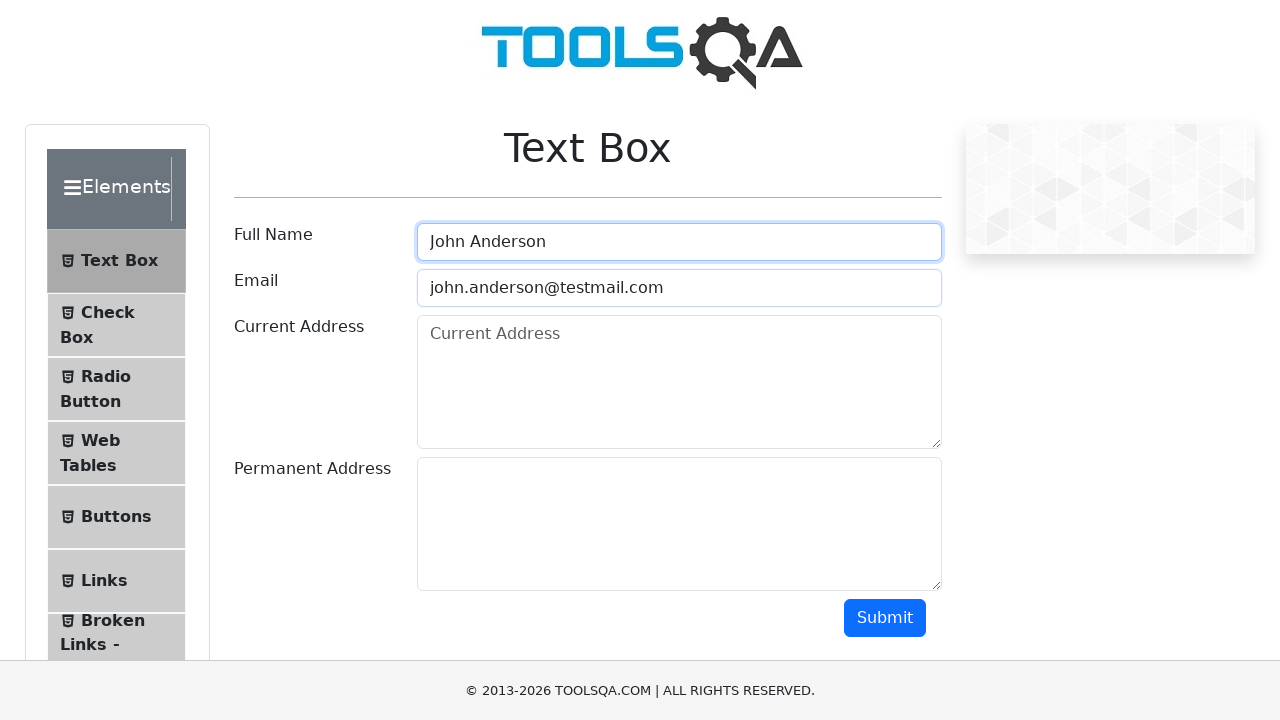

Filled current address field with '123 Main Street, Apt 4B, New York, NY 10001' on #currentAddress
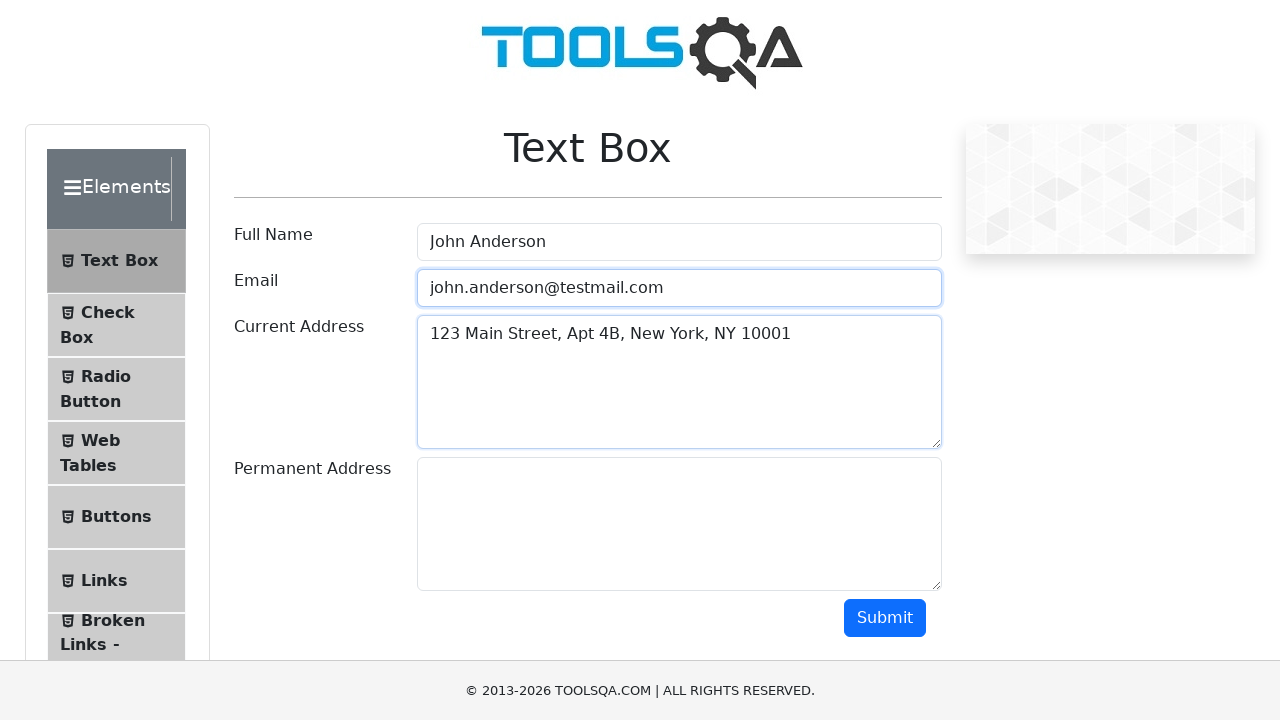

Filled permanent address field with '456 Oak Avenue, Los Angeles, CA 90001' on #permanentAddress
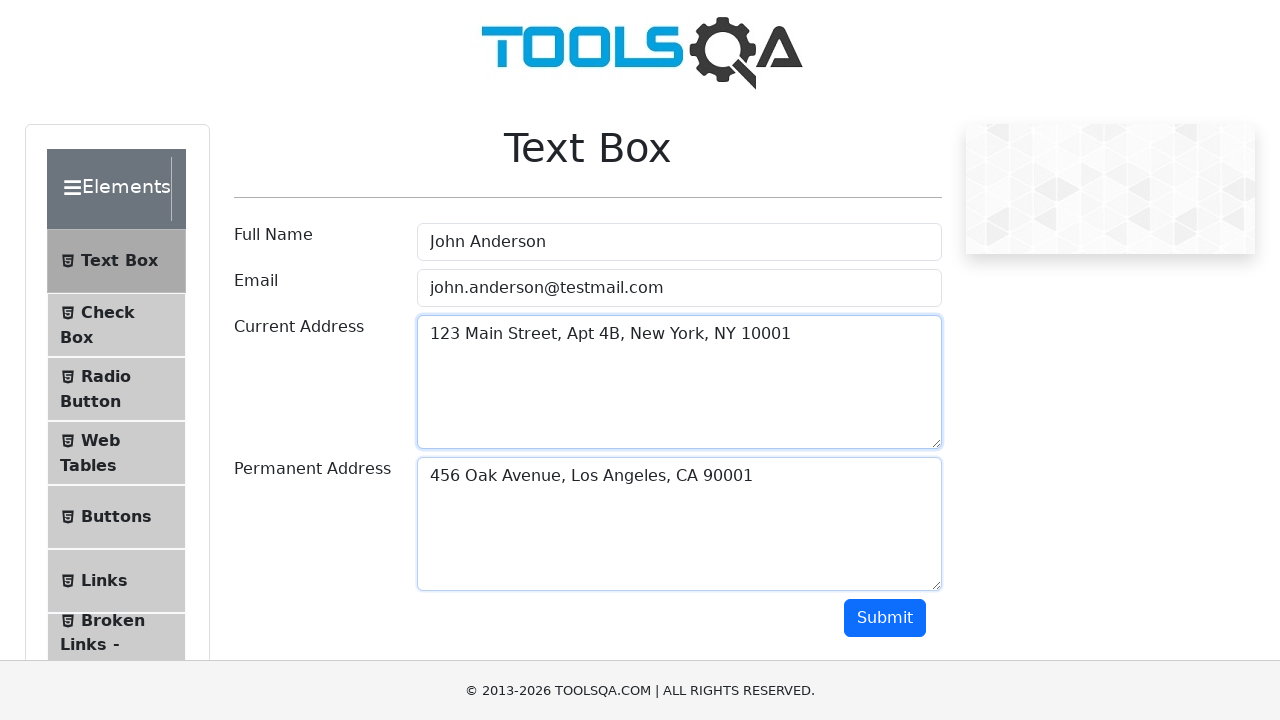

Clicked submit button to submit form at (885, 618) on #submit
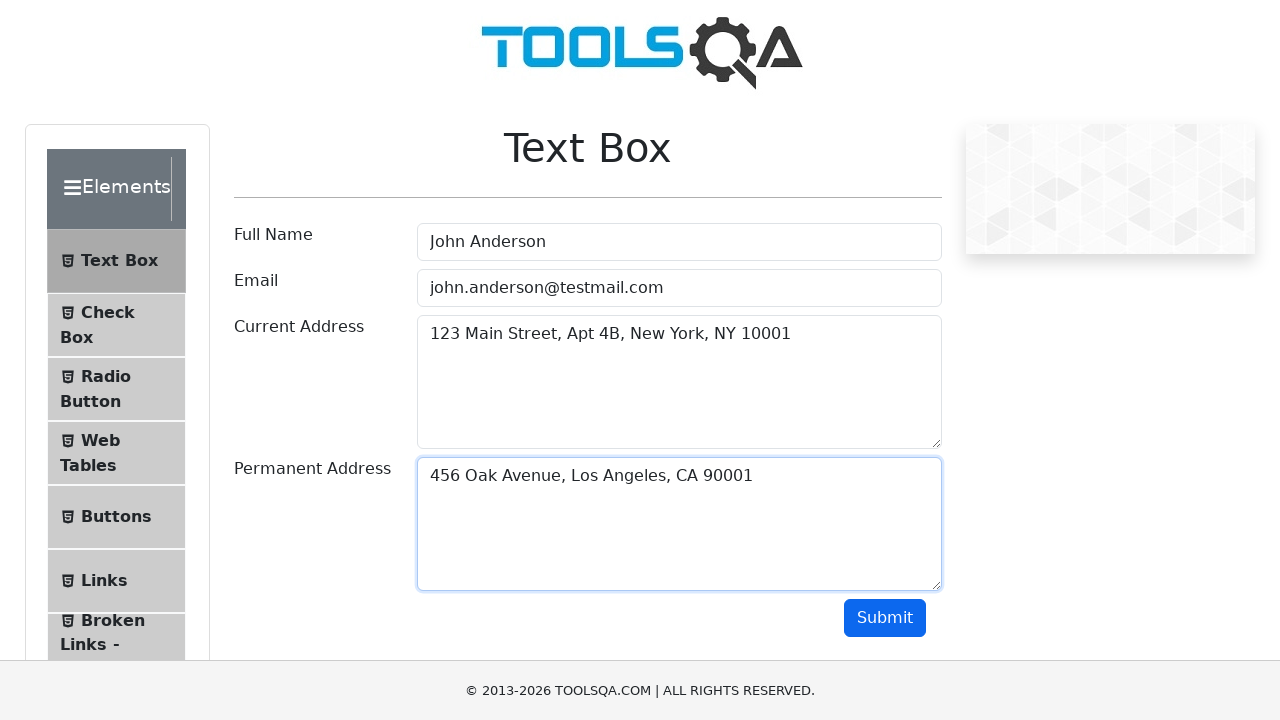

Output section appeared after form submission
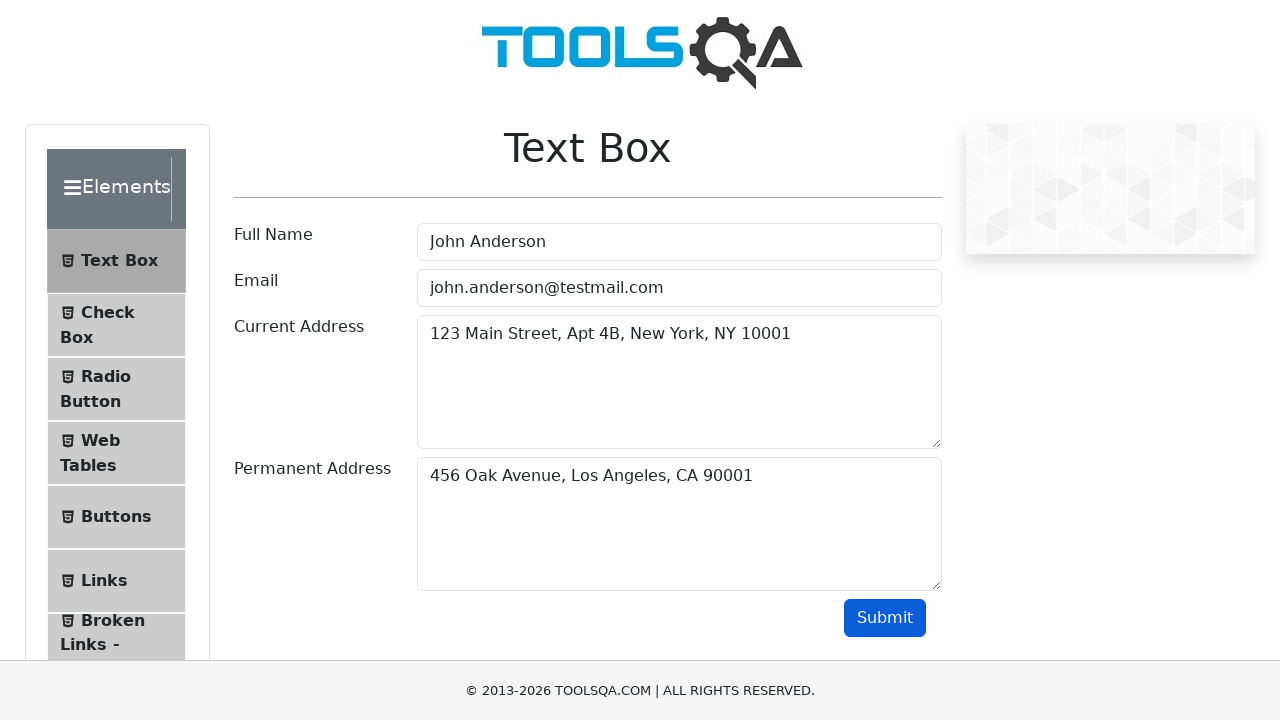

Verified submitted name 'John Anderson' is displayed in output
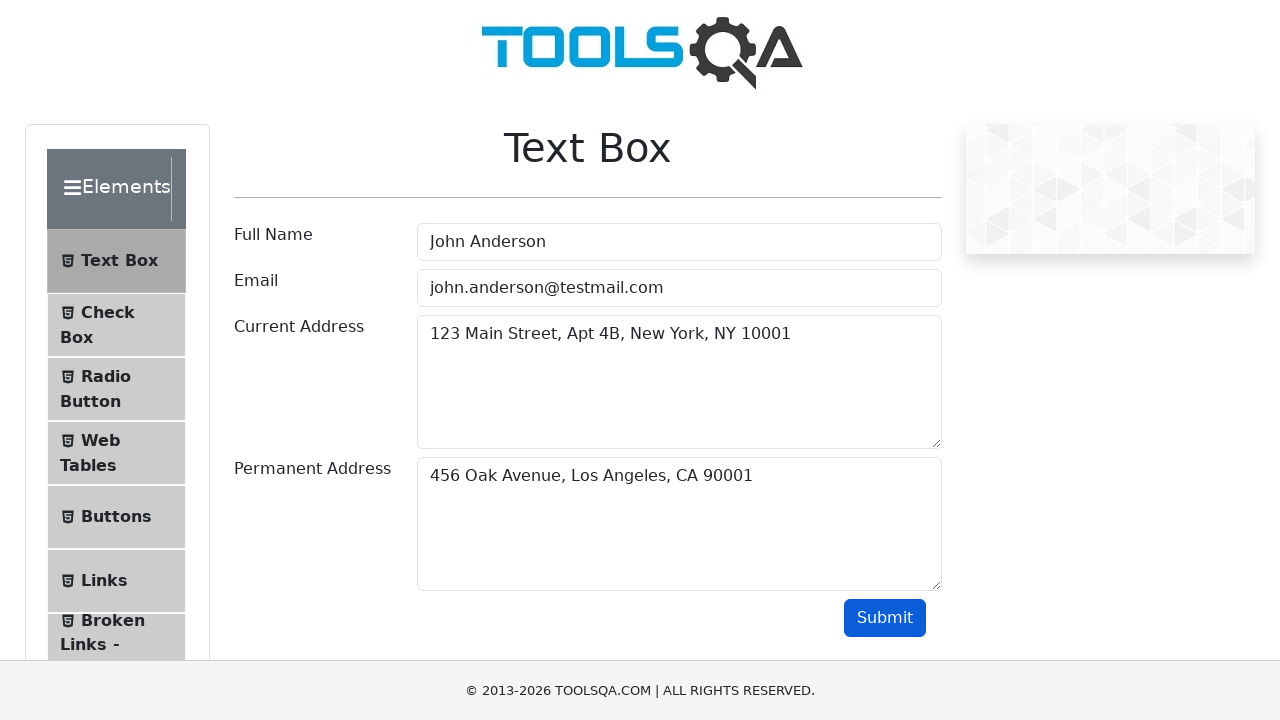

Verified submitted email 'john.anderson@testmail.com' is displayed in output
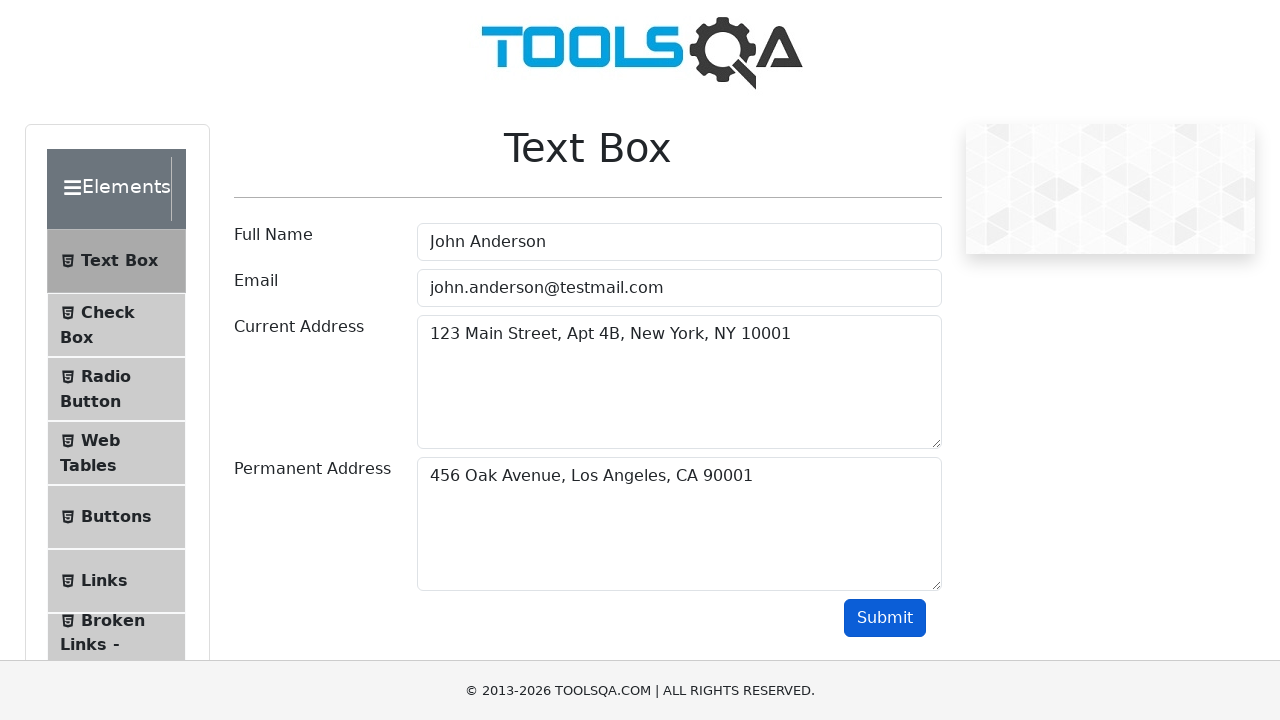

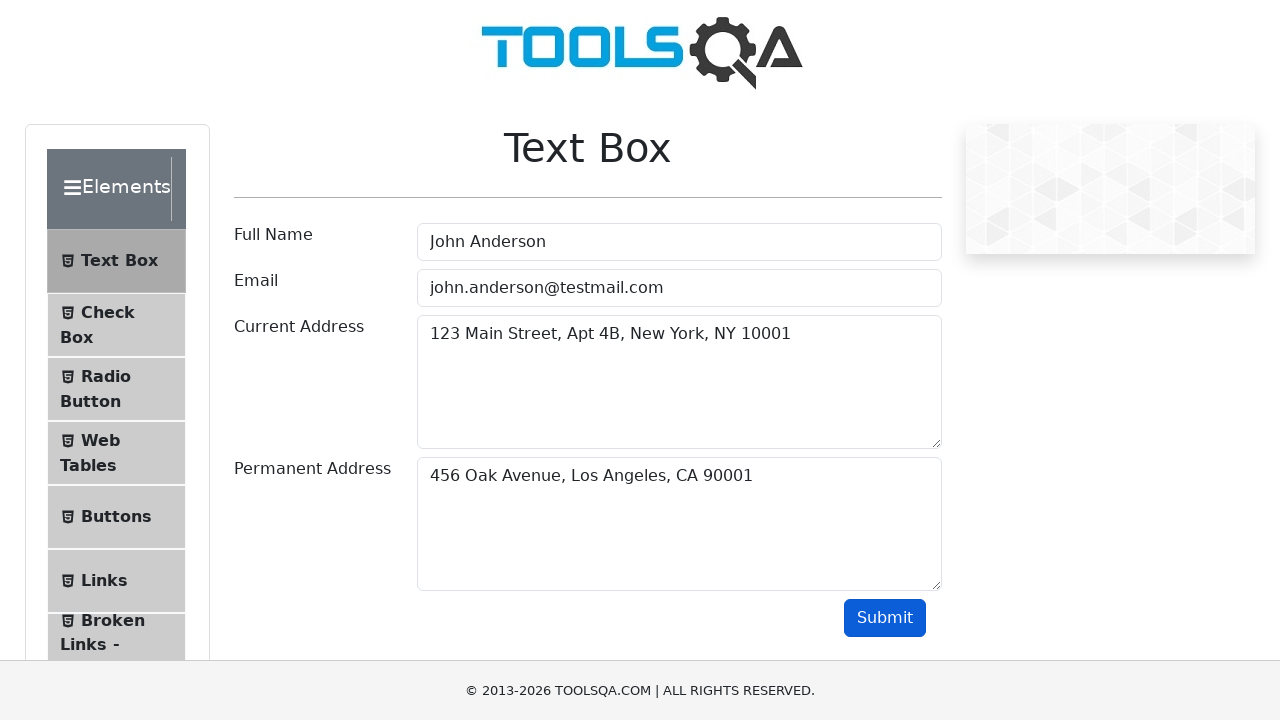